Navigates to Flipkart homepage and retrieves the page title to verify the page loads correctly

Starting URL: https://www.flipkart.com/

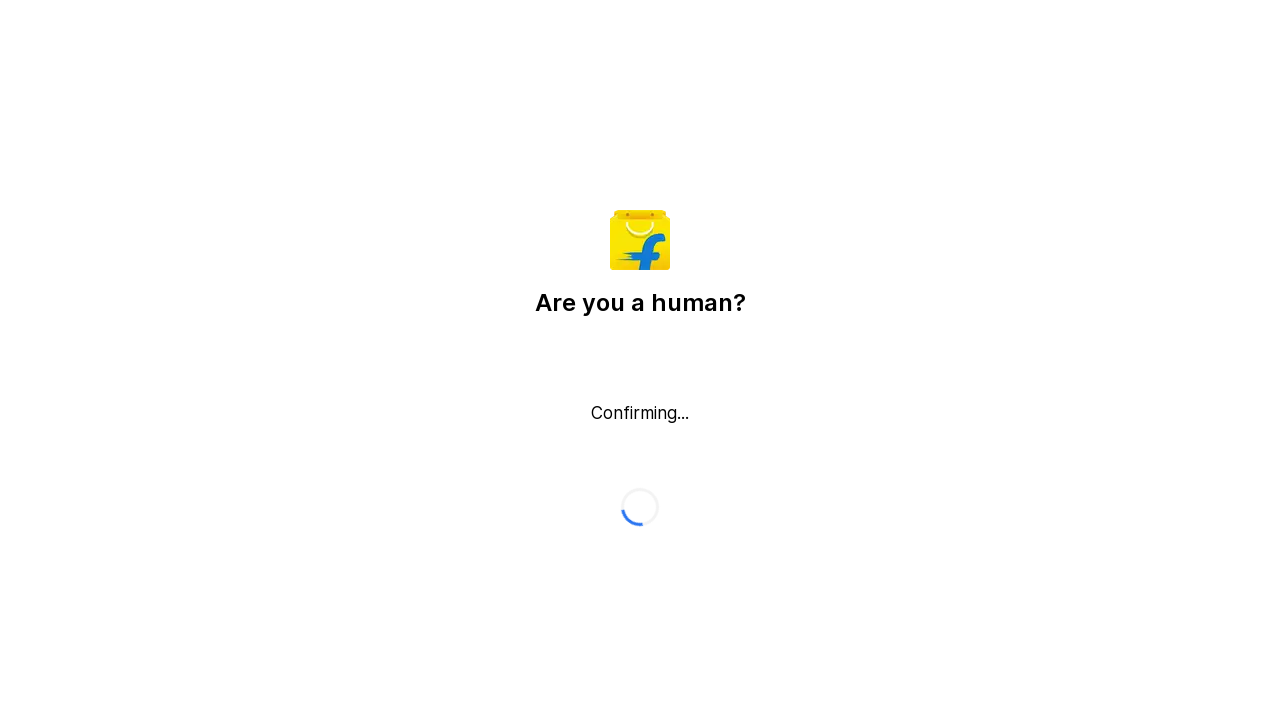

Retrieved page title from Flipkart homepage
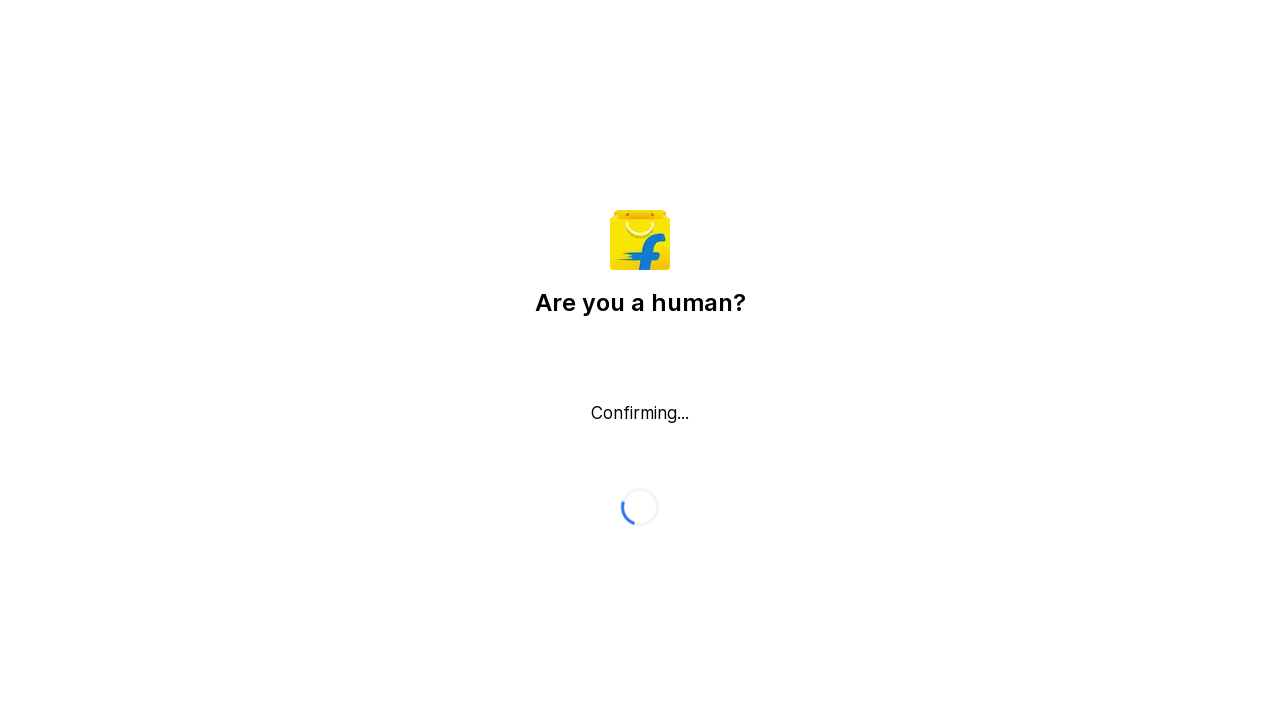

Page fully loaded - DOM content rendered
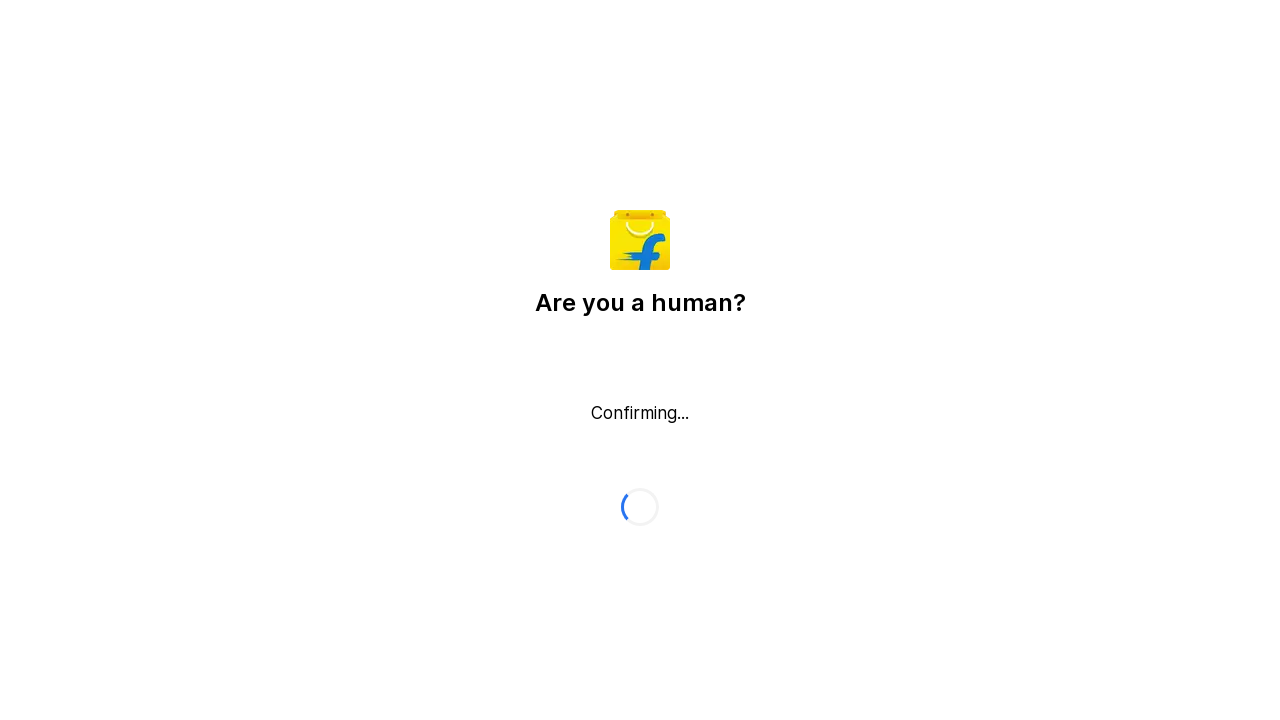

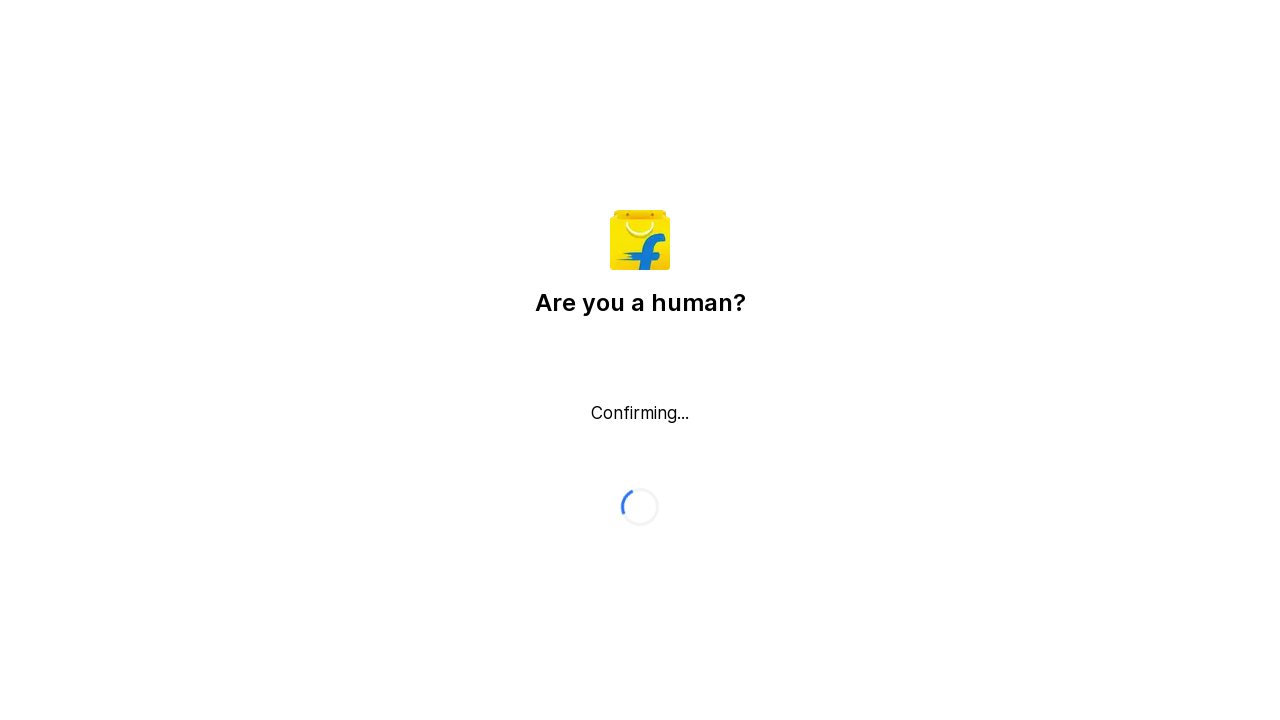